Tests the dropdown autosuggest functionality by typing "ind" and selecting "India", then clicks the friends and family checkbox, and interacts with passenger count selectors to add adults, children, and infants.

Starting URL: https://rahulshettyacademy.com/dropdownsPractise/

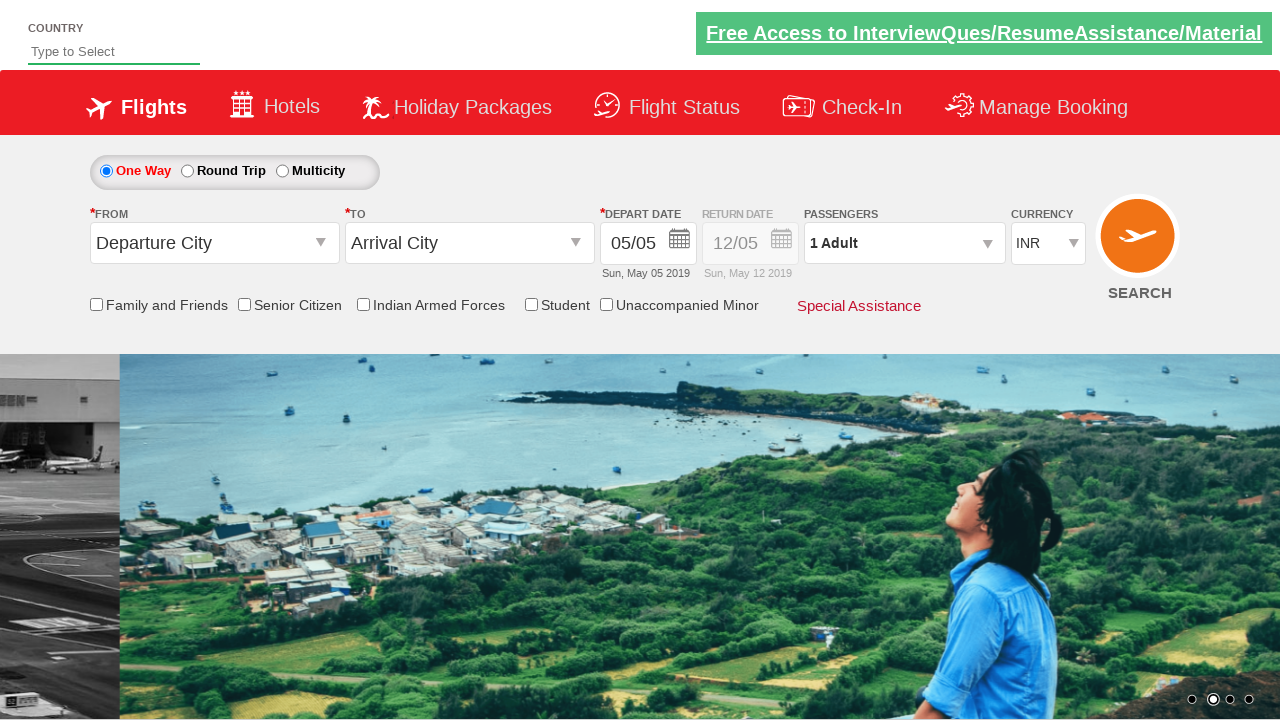

Filled autosuggest field with 'ind' on #autosuggest
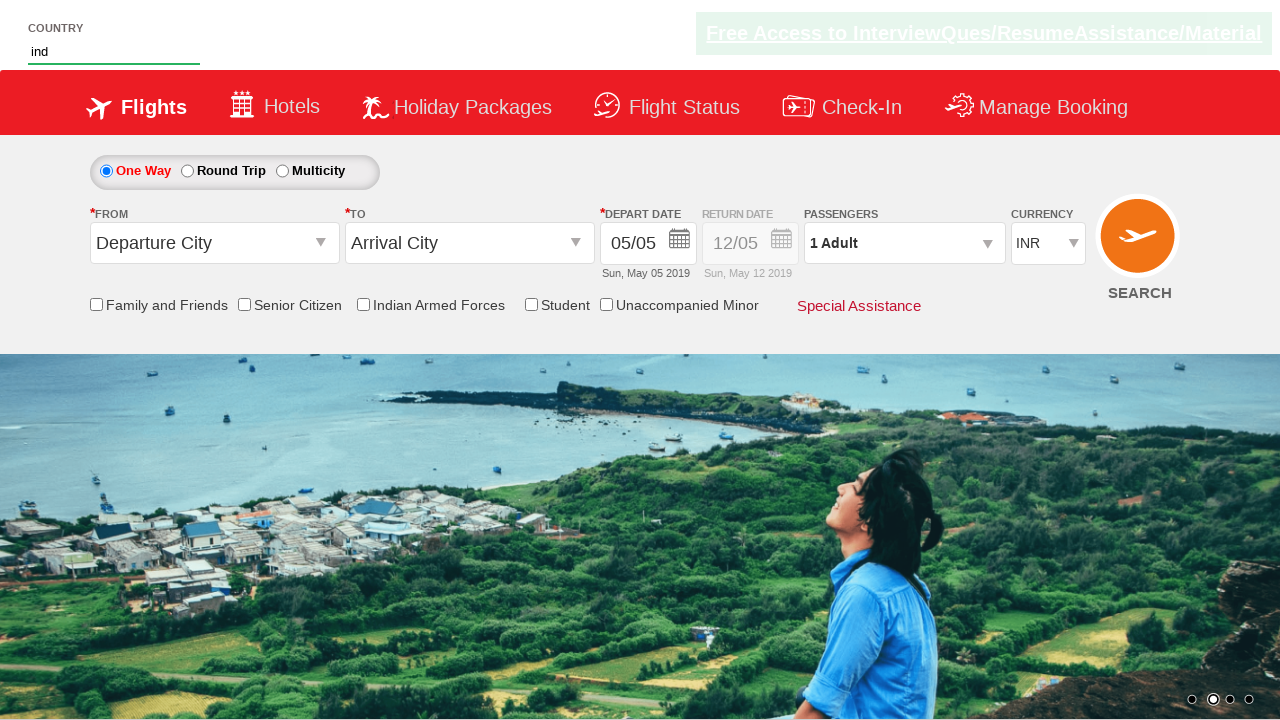

Waited for autocomplete options to appear
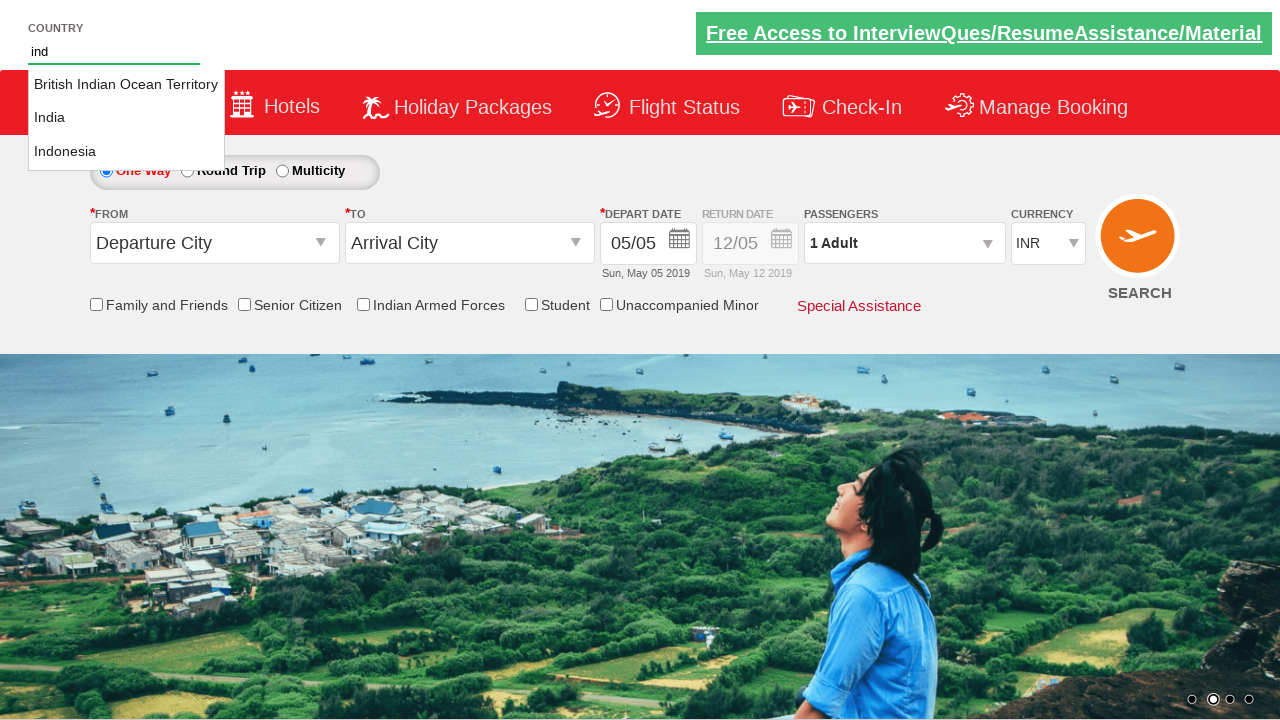

Retrieved all autocomplete option elements
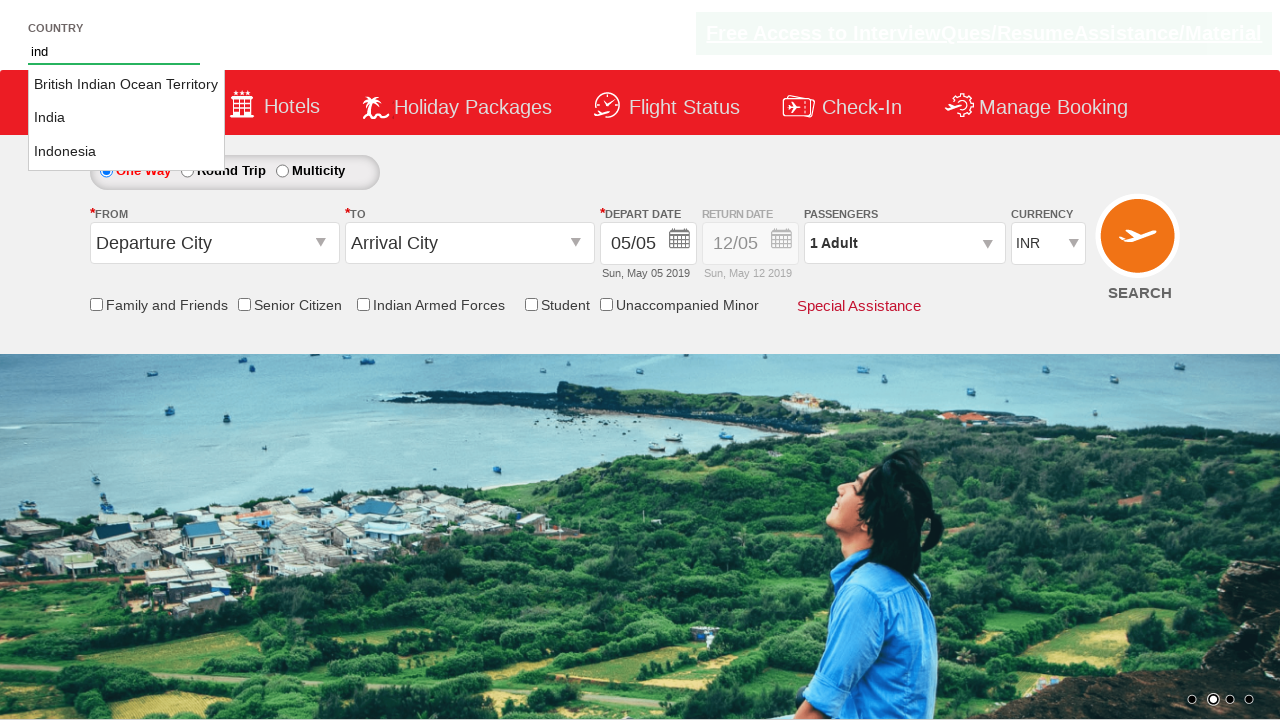

Selected 'India' from dropdown autosuggest at (126, 118) on li.ui-menu-item a >> nth=1
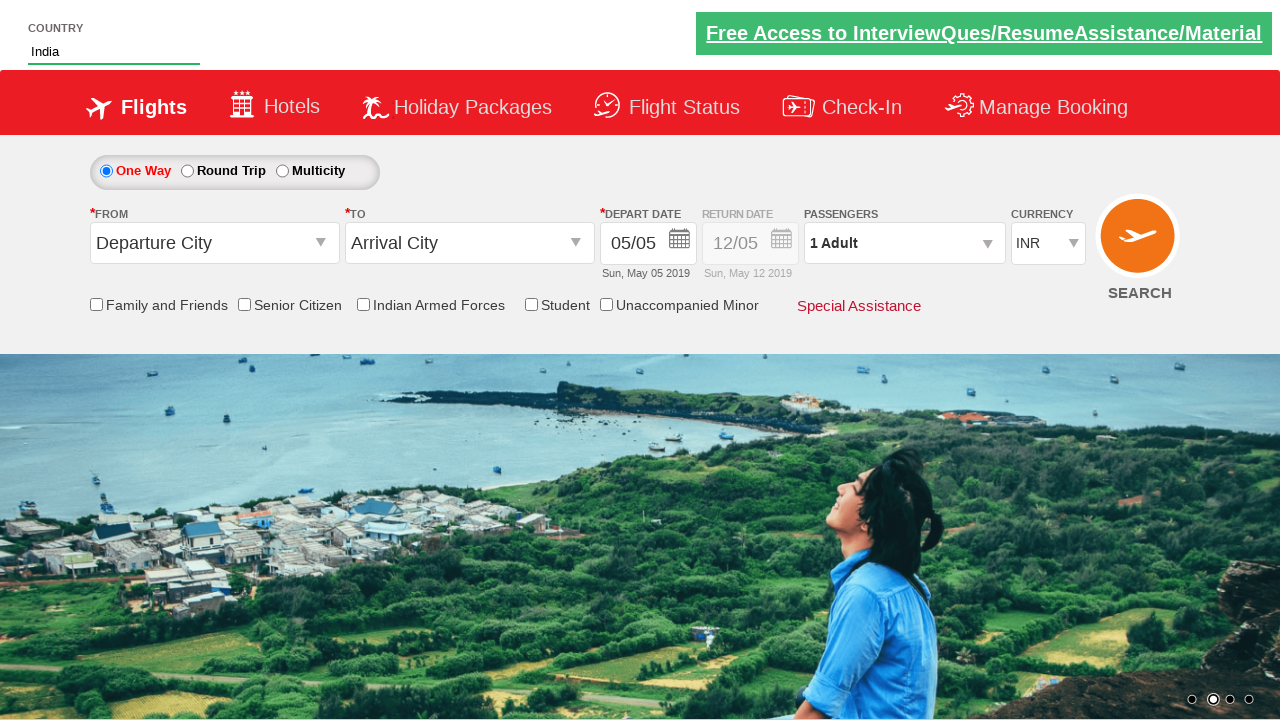

Clicked friends and family checkbox at (96, 304) on #ctl00_mainContent_chk_friendsandfamily
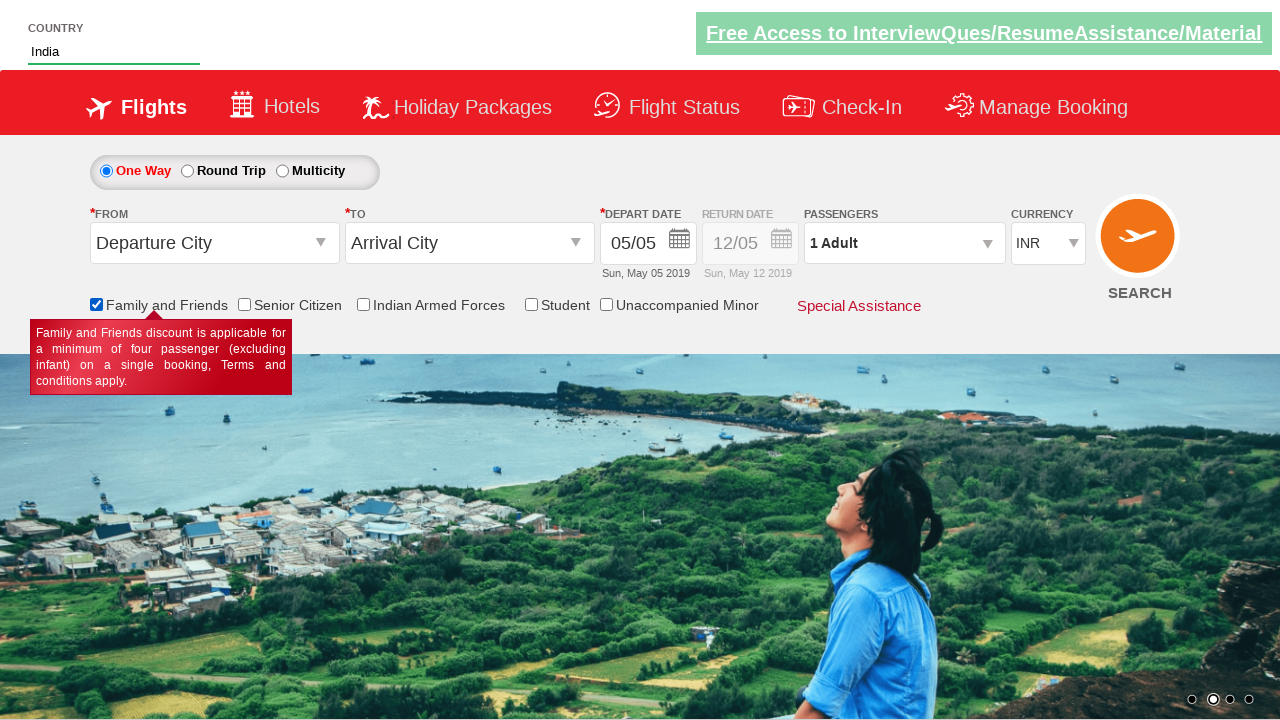

Clicked passenger info dropdown to open at (904, 243) on #divpaxinfo
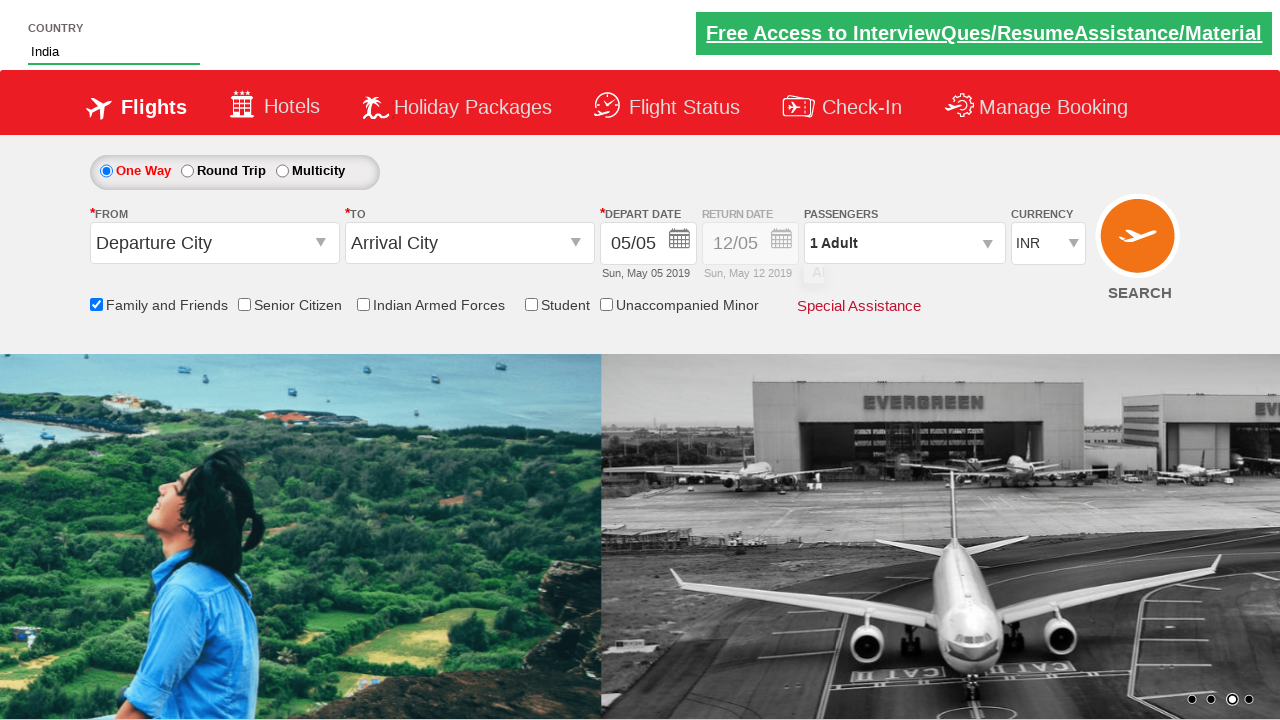

Added 1 more adult (total 2) at (982, 288) on #hrefIncAdt
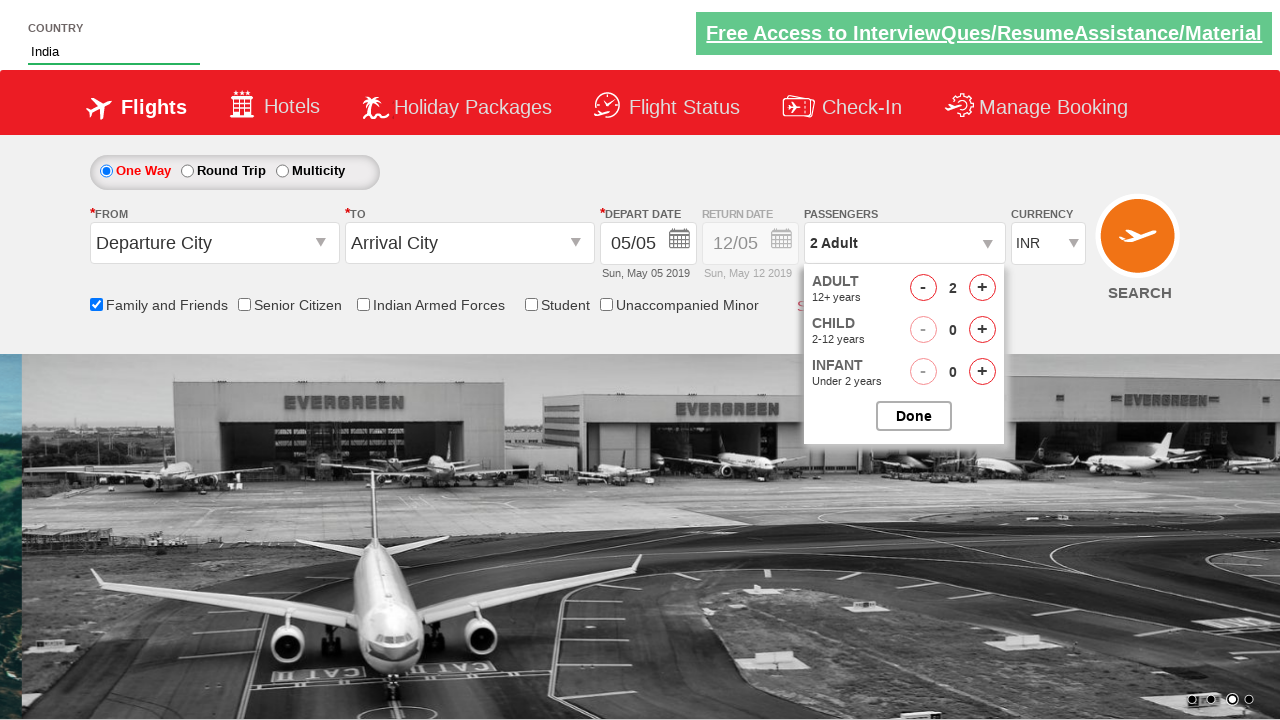

Added first child at (982, 330) on #hrefIncChd
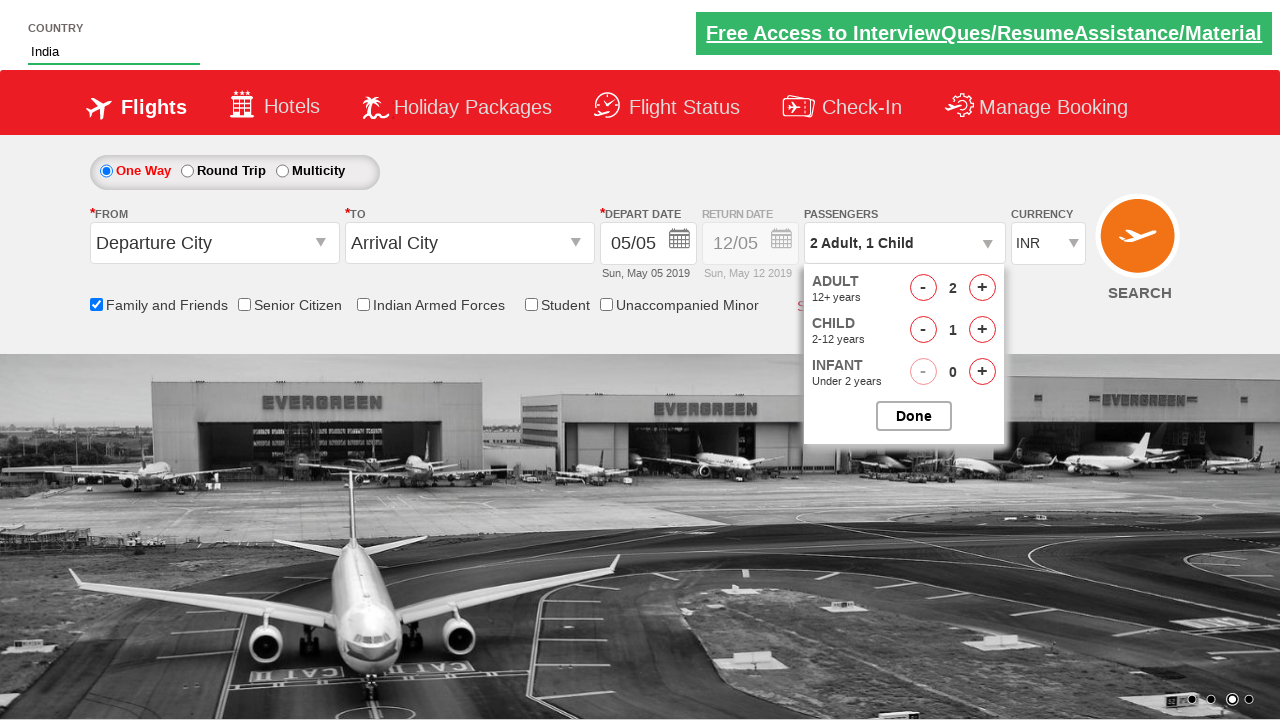

Added second child at (982, 330) on #hrefIncChd
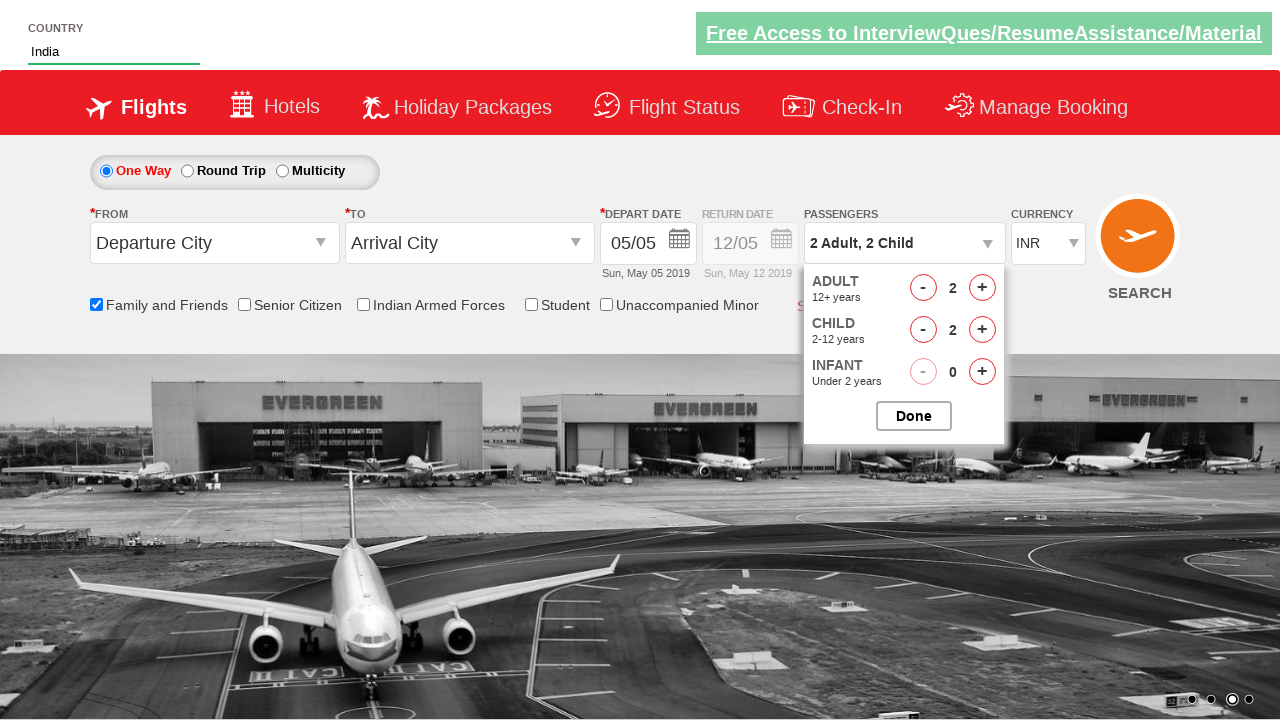

Added third child (total 3) at (982, 330) on #hrefIncChd
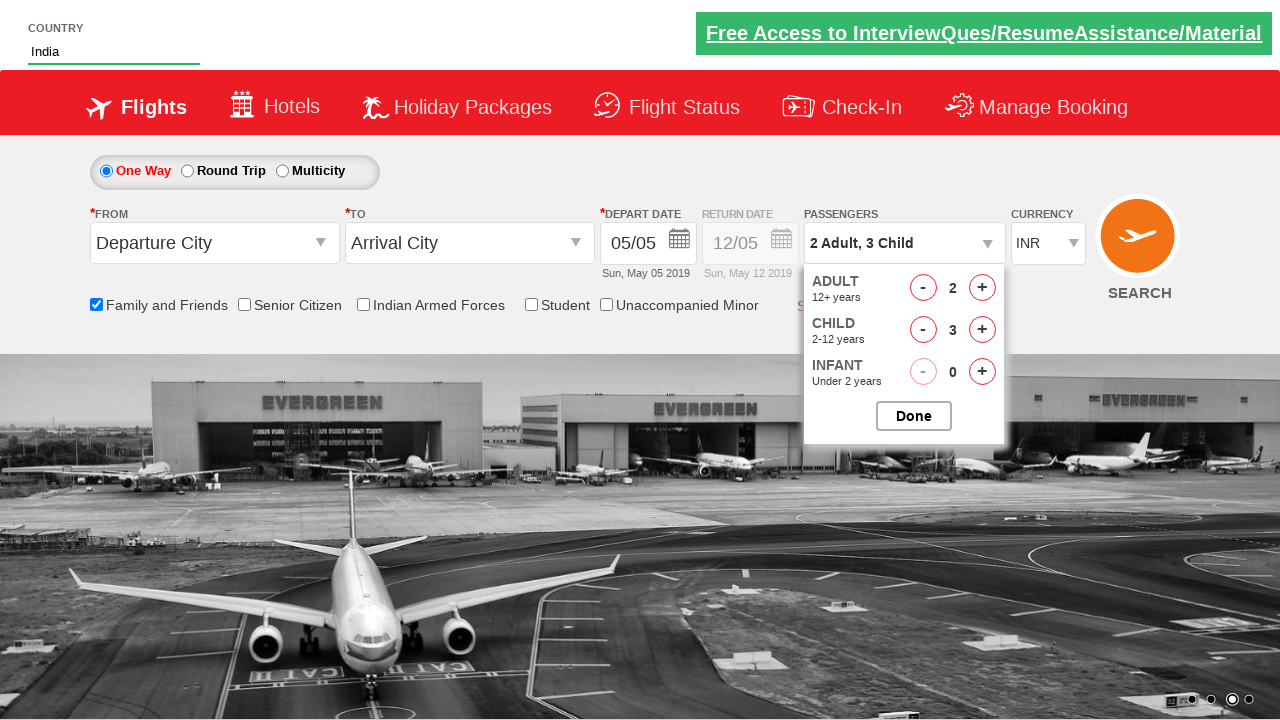

Added first infant at (982, 372) on #hrefIncInf
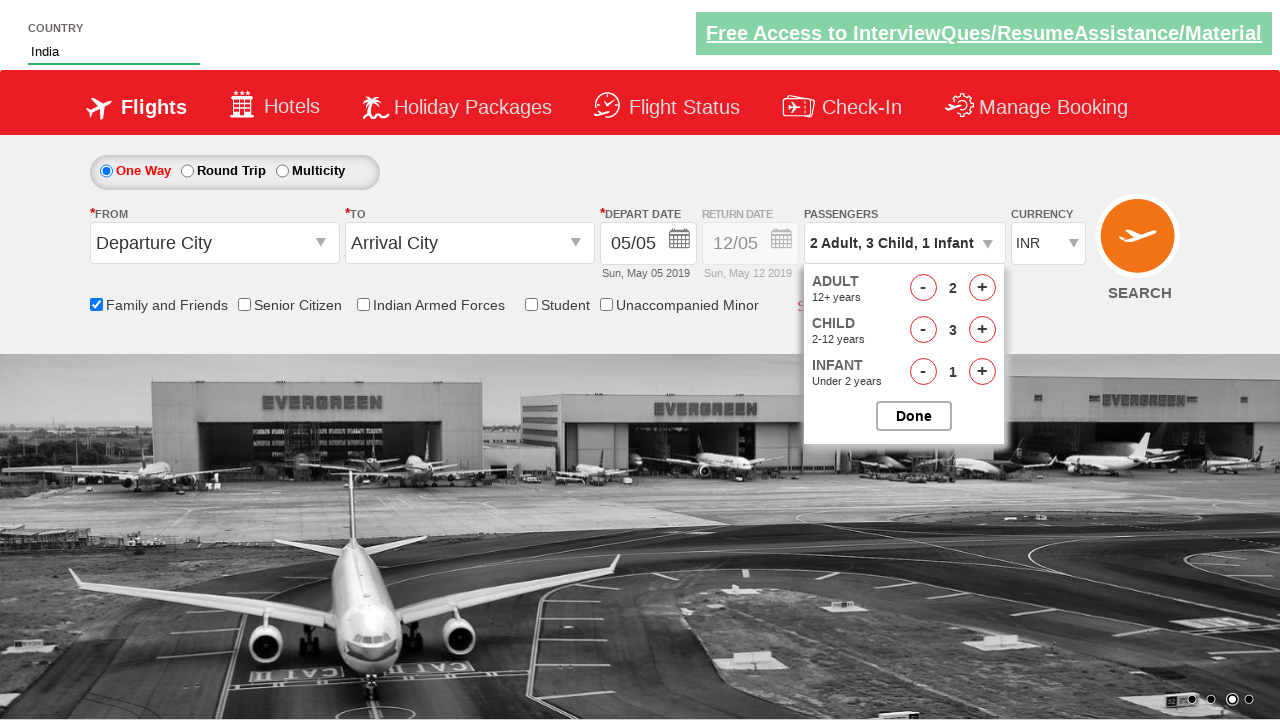

Added second infant at (982, 372) on #hrefIncInf
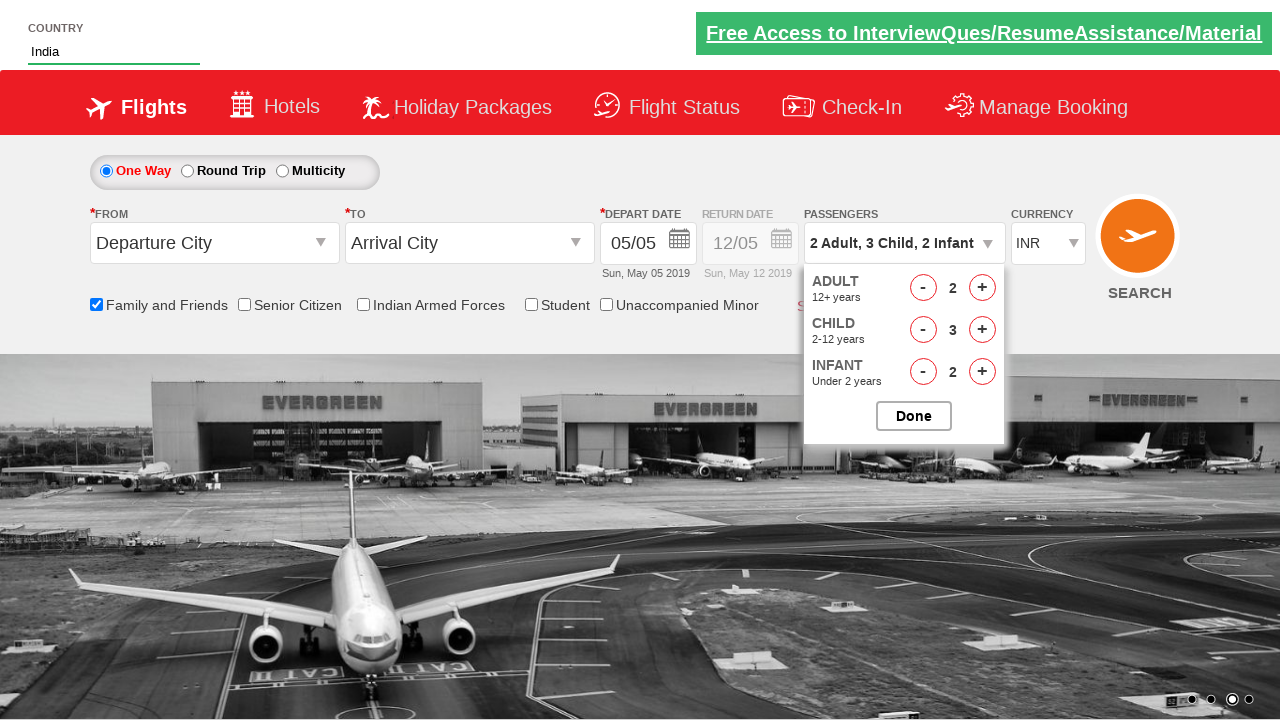

Added third infant (total 3) at (982, 372) on #hrefIncInf
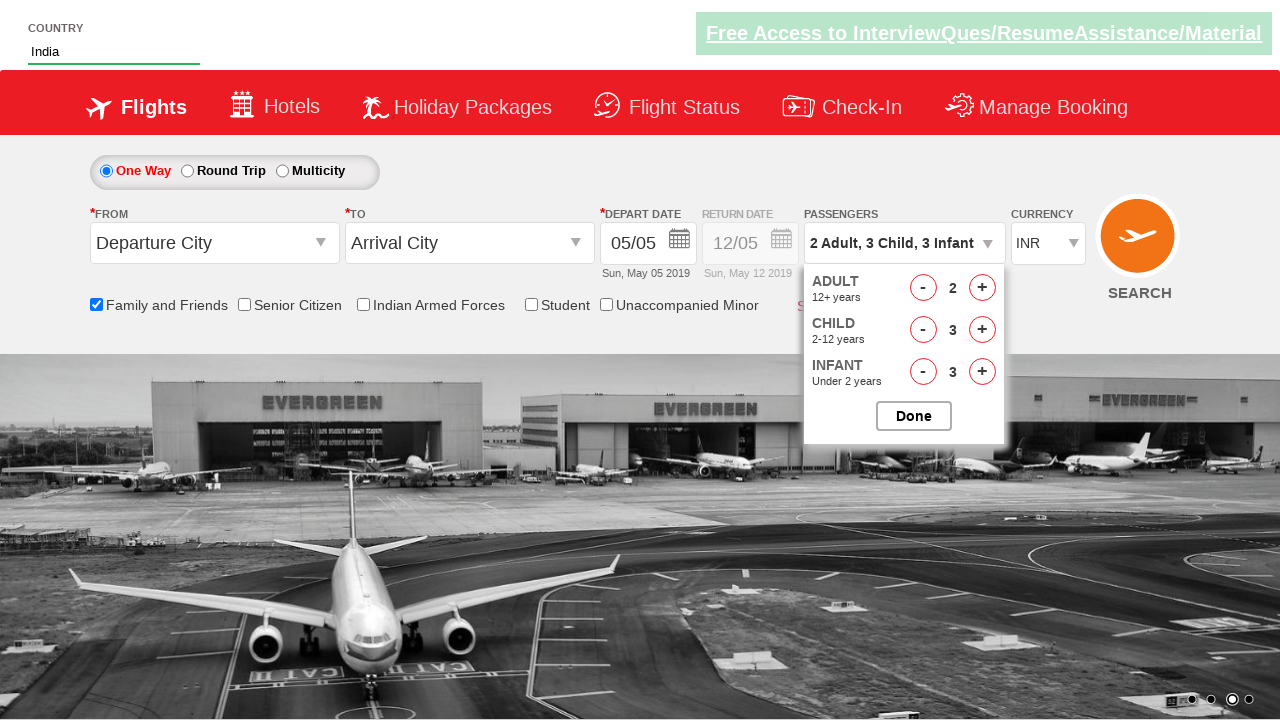

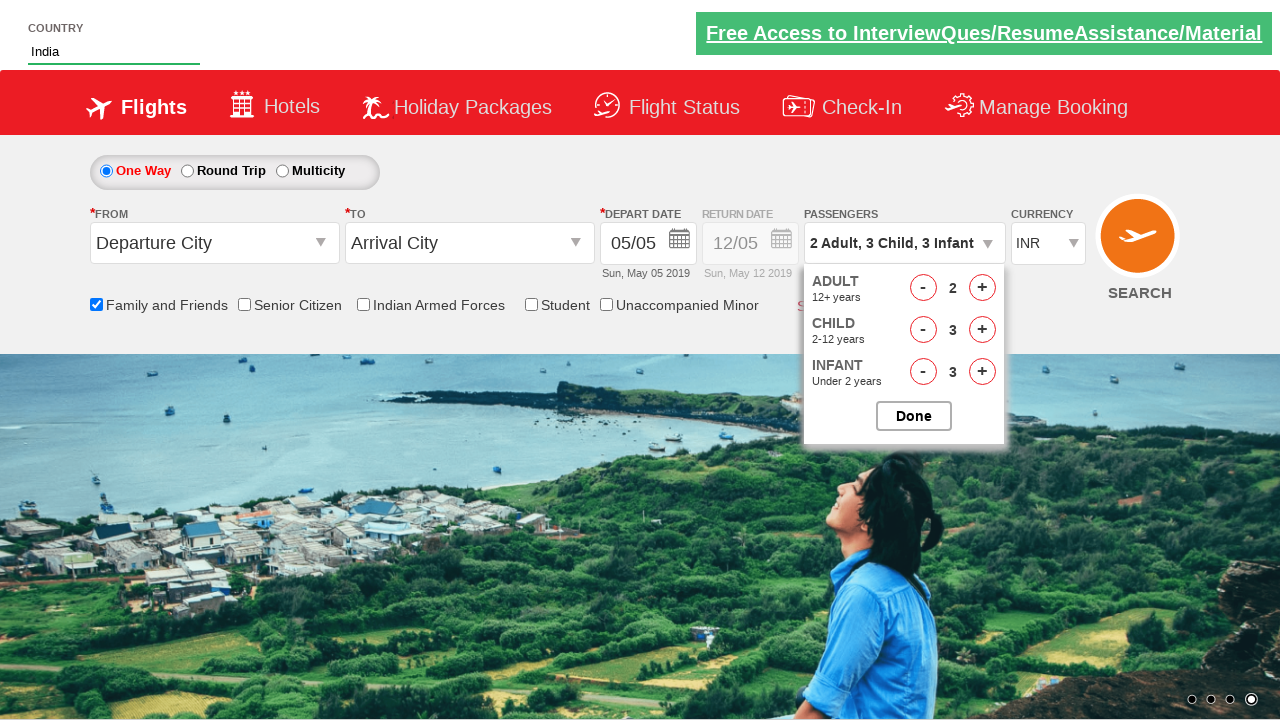